Tests typing functionality including various keyboard commands and typing with delay into input fields

Starting URL: https://example.cypress.io/commands/actions

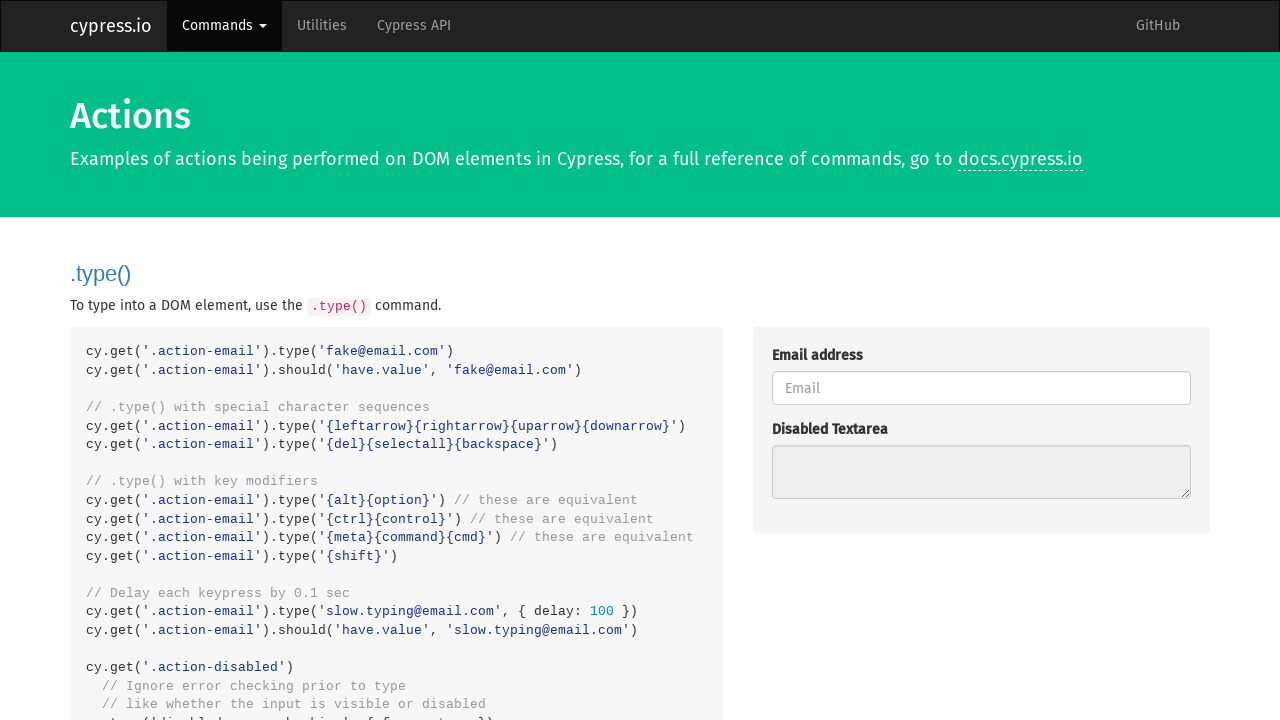

Filled action-email field with 'fake@email.com' on .action-email
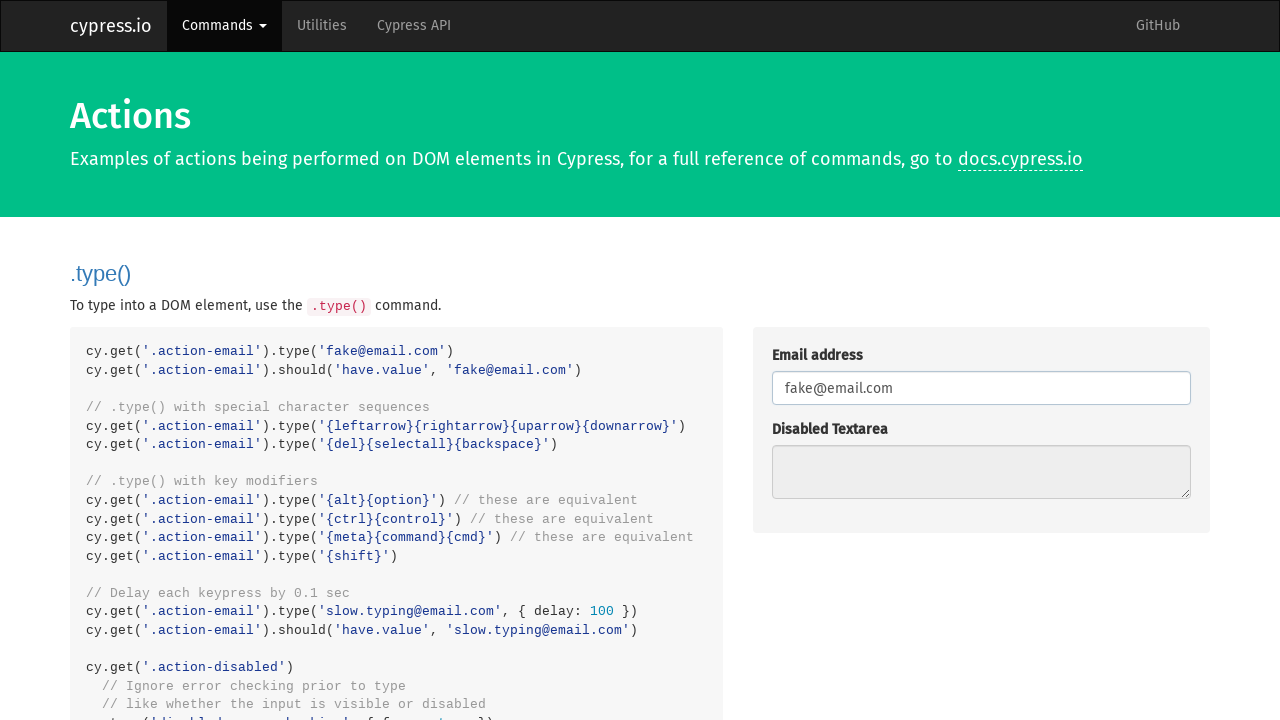

Cleared action-email field on .action-email
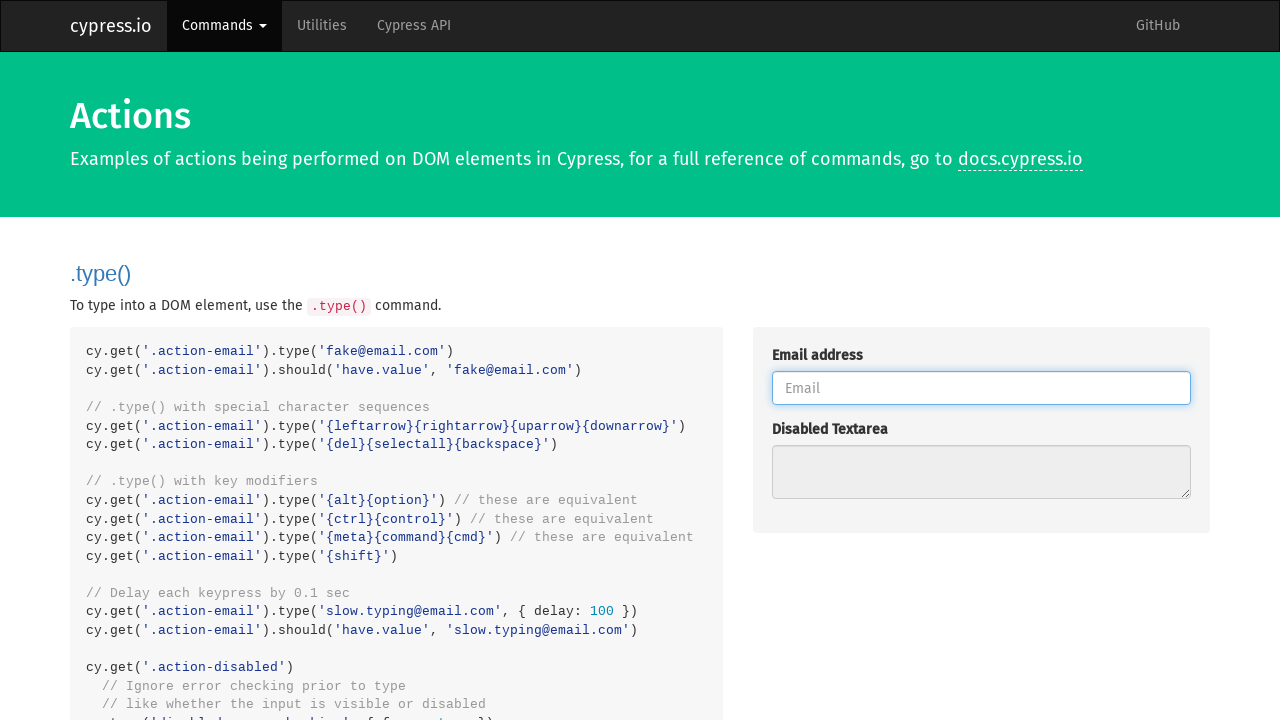

Typed 'slow.typing@email.com' into action-email field with 100ms delay between characters on .action-email
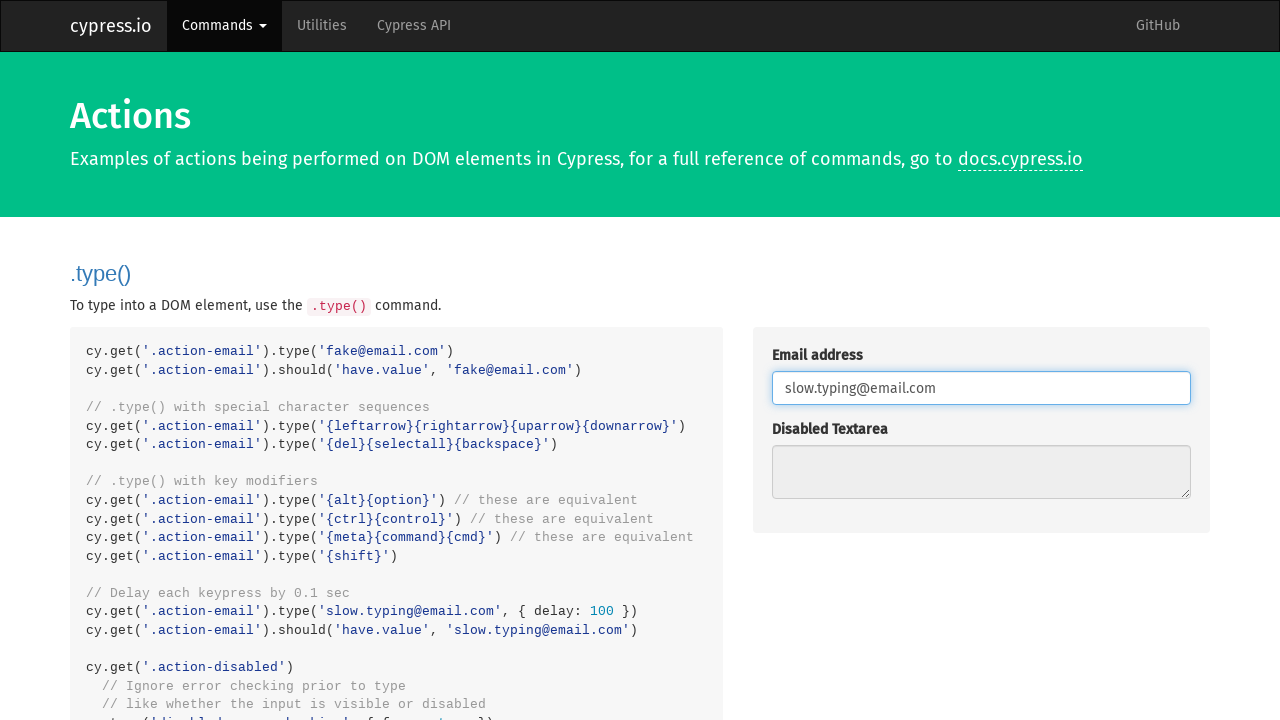

Filled action-disabled field with 'disabled error checking' using force=True on .action-disabled
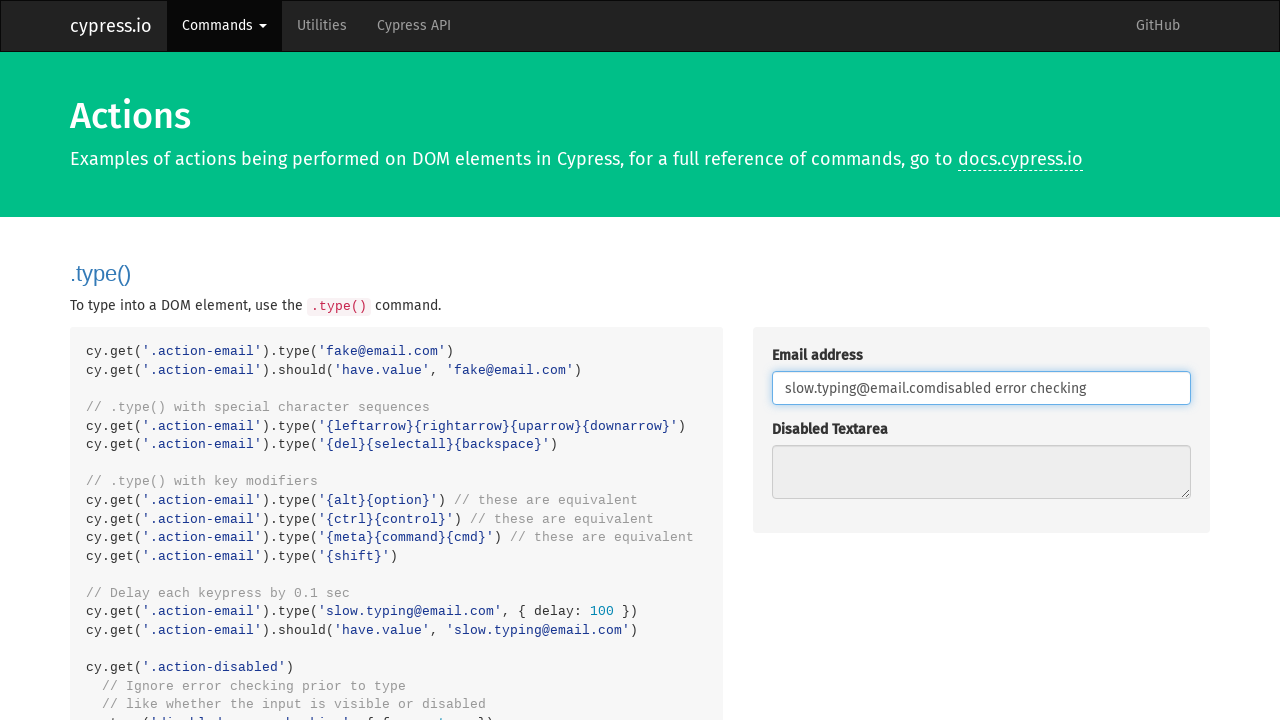

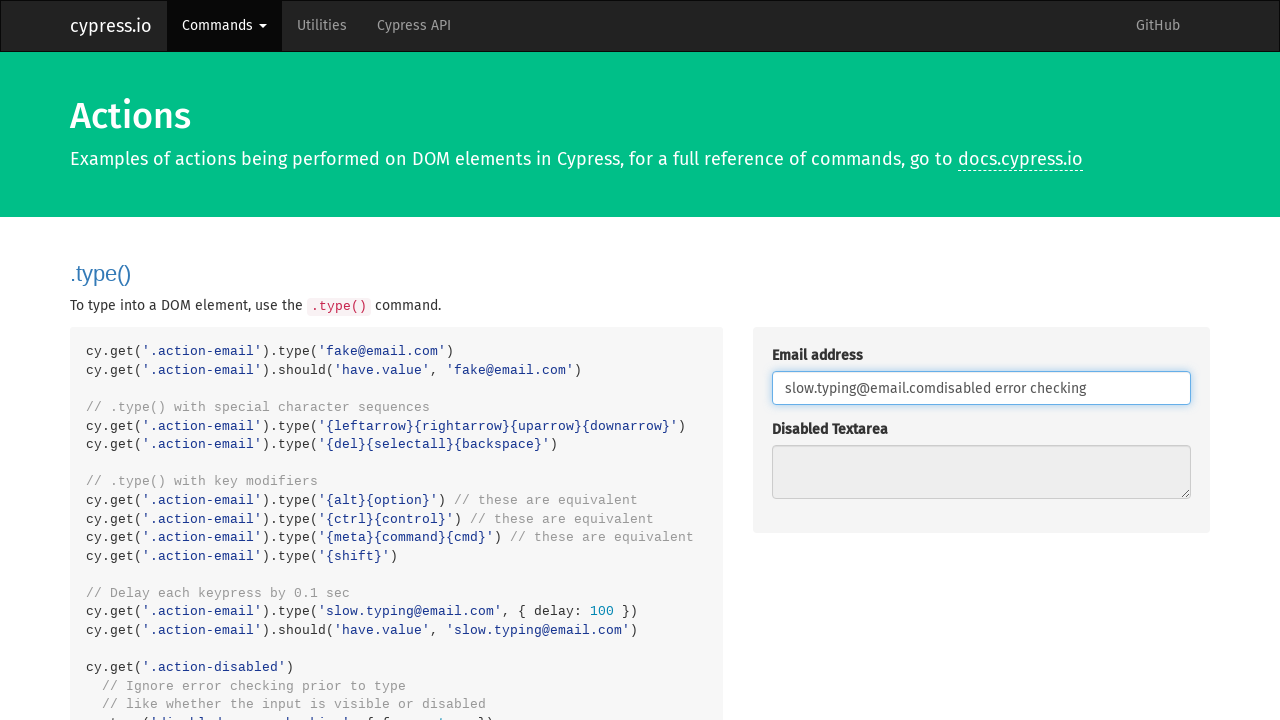